Tests dynamic loading by clicking start button and waiting for loading icon to disappear before verifying Hello World text appears

Starting URL: http://the-internet.herokuapp.com/dynamic_loading/2

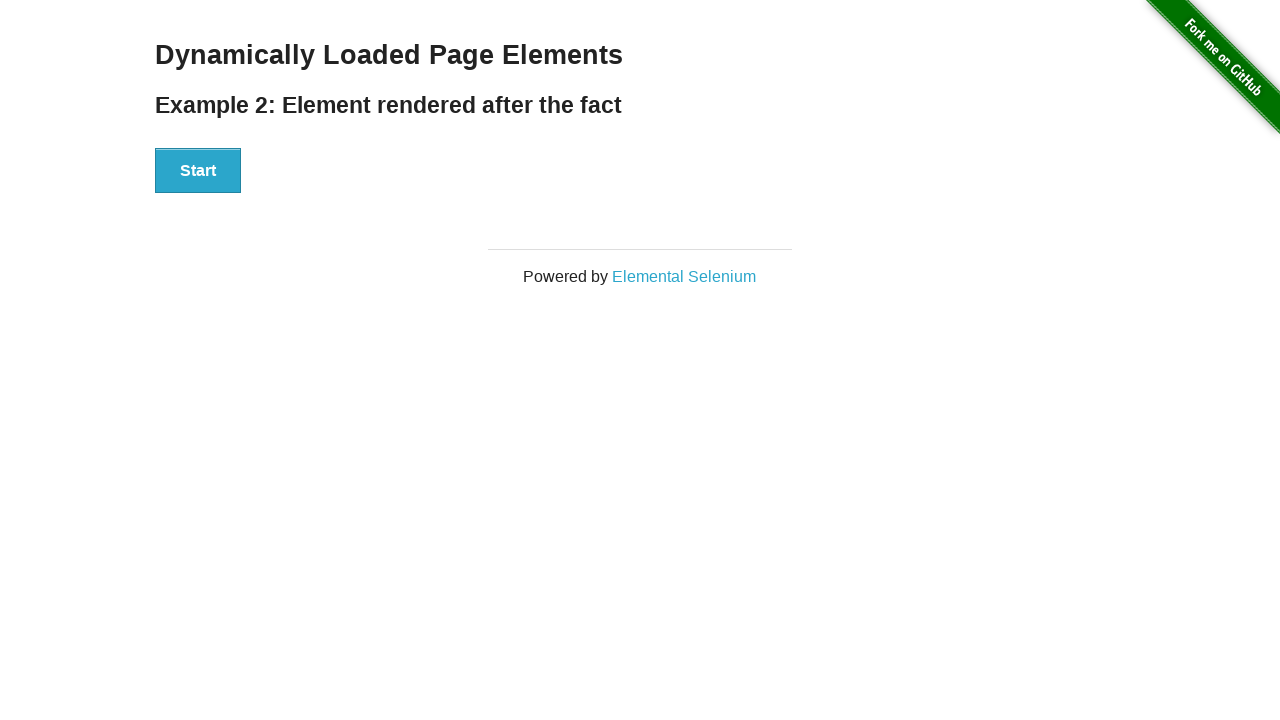

Clicked start button to begin dynamic loading at (198, 171) on xpath=//div[@id='start']/button
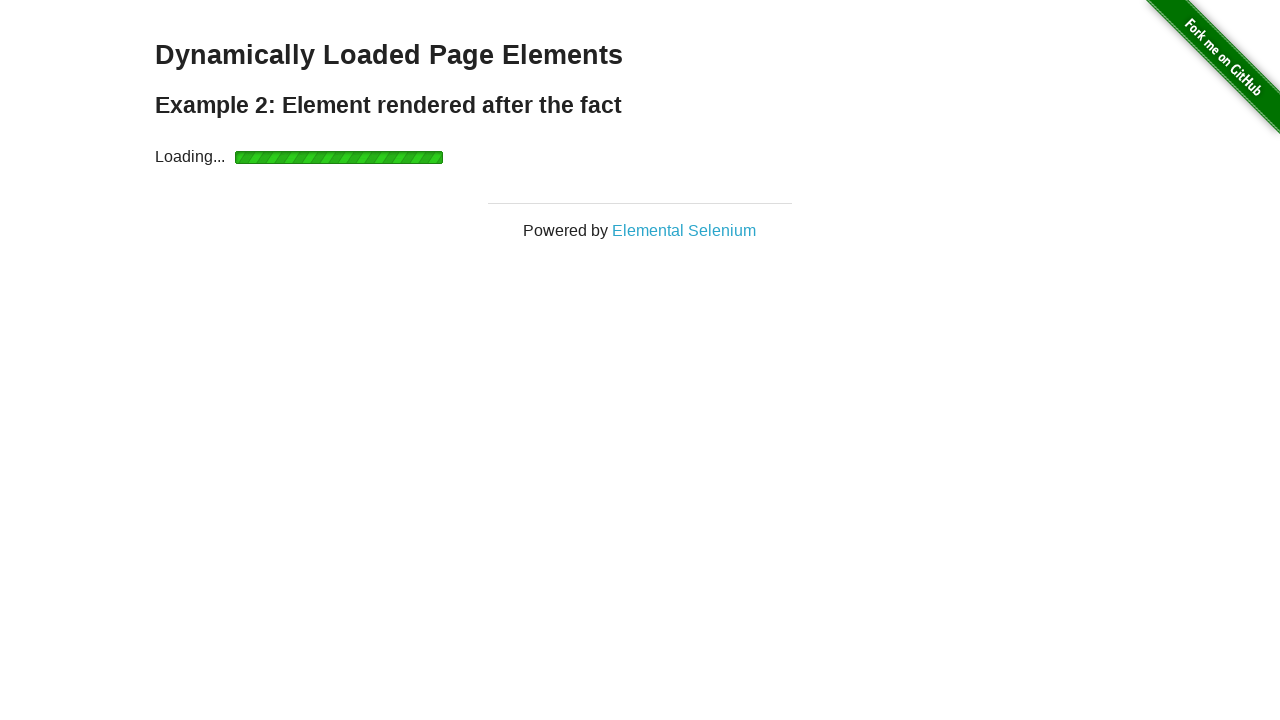

Loading icon disappeared, wait completed
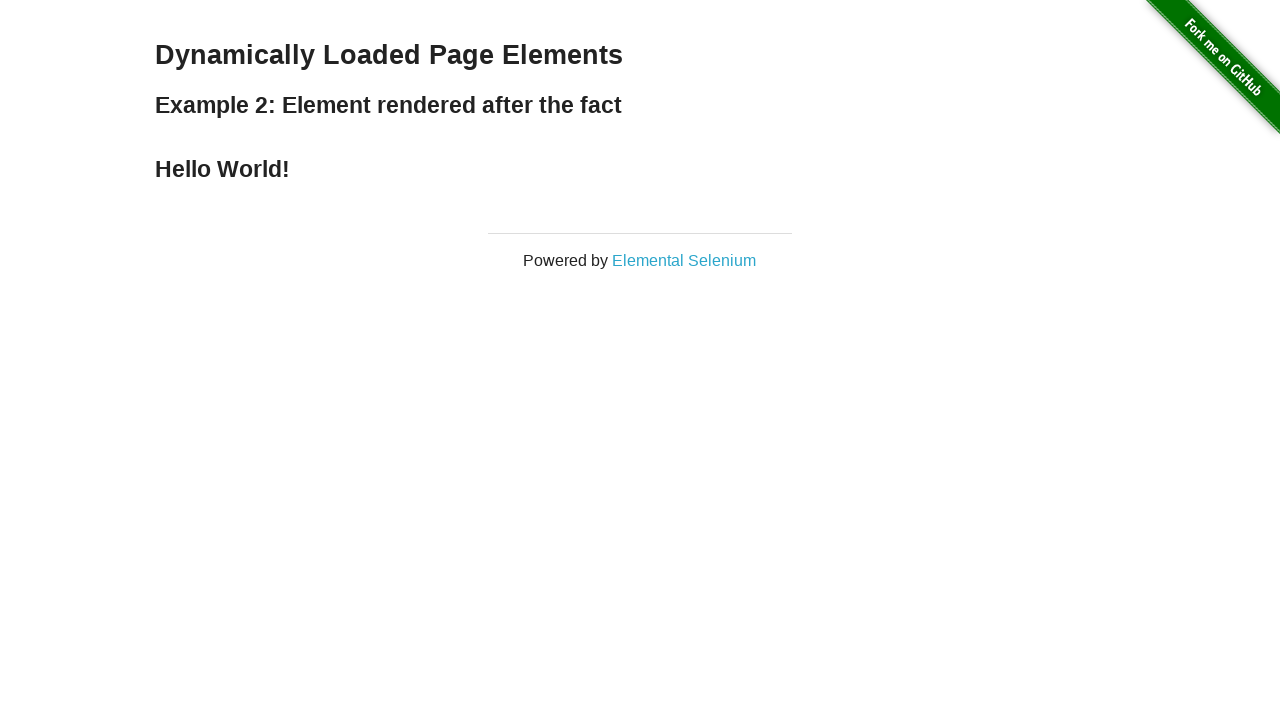

Hello World text appeared and is visible
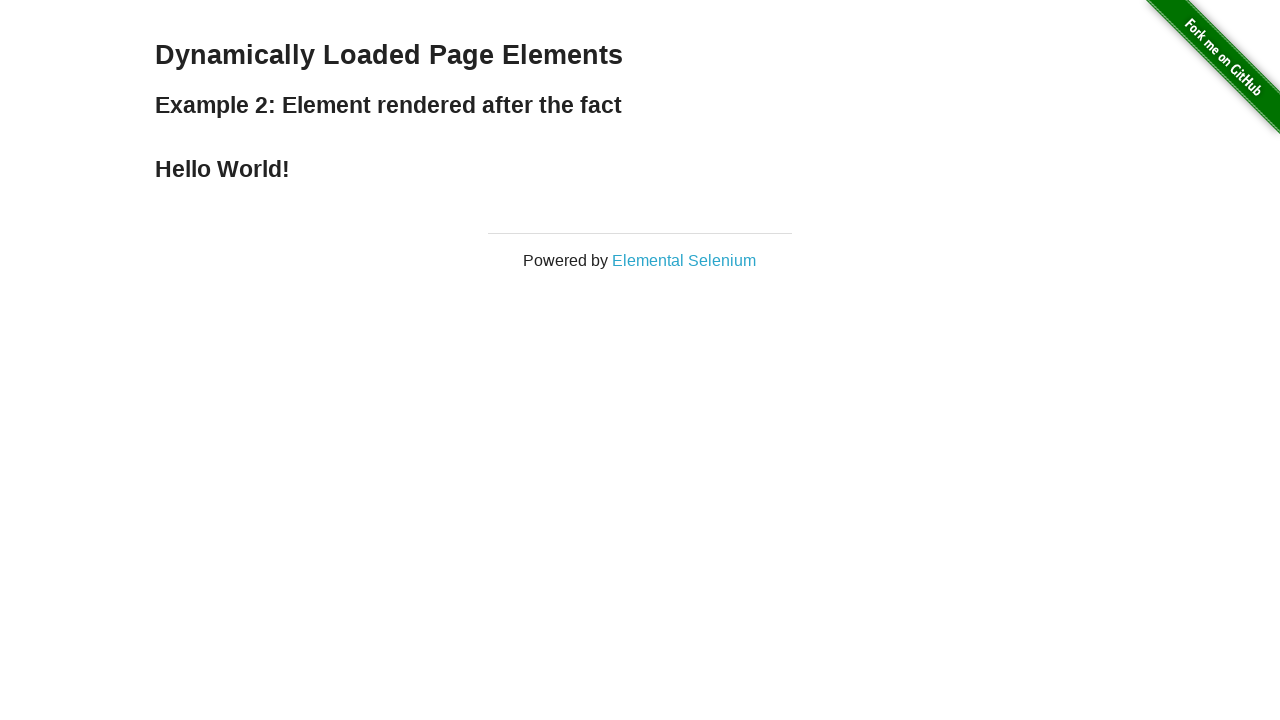

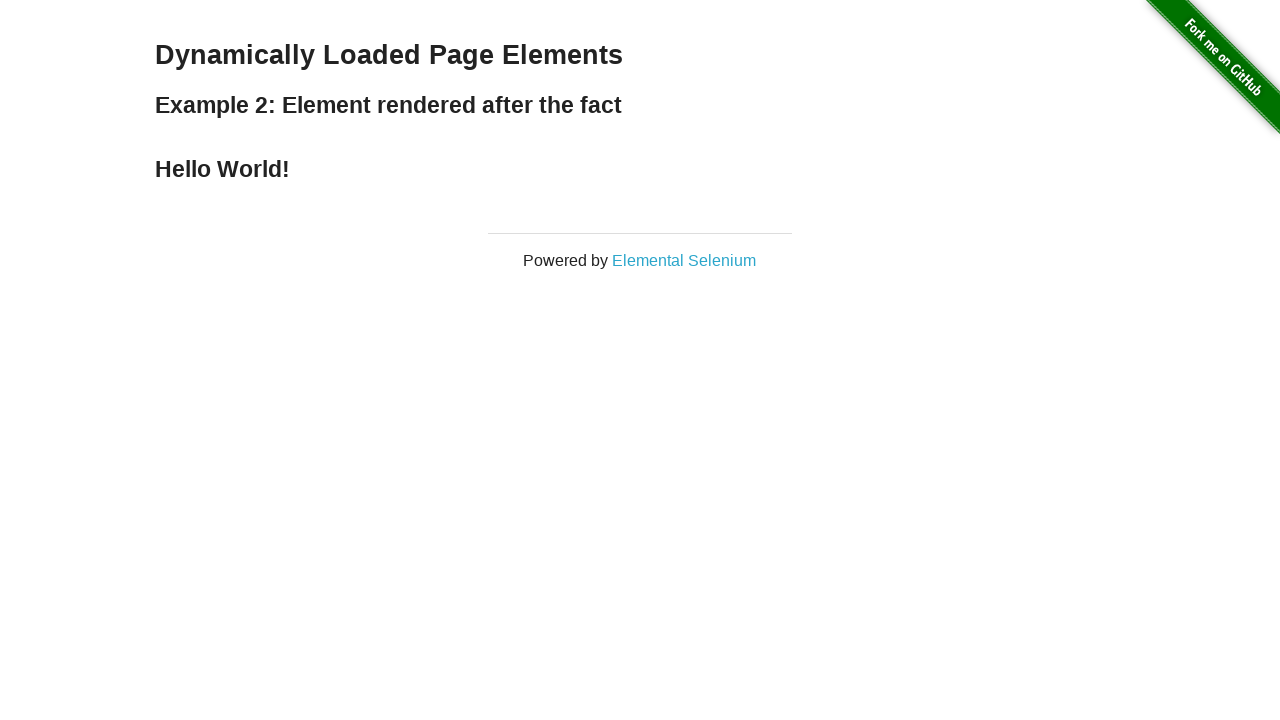